Fills out an automation practice form with personal information including name, email, gender selection, hobbies, and address

Starting URL: https://demoqa.com/automation-practice-form

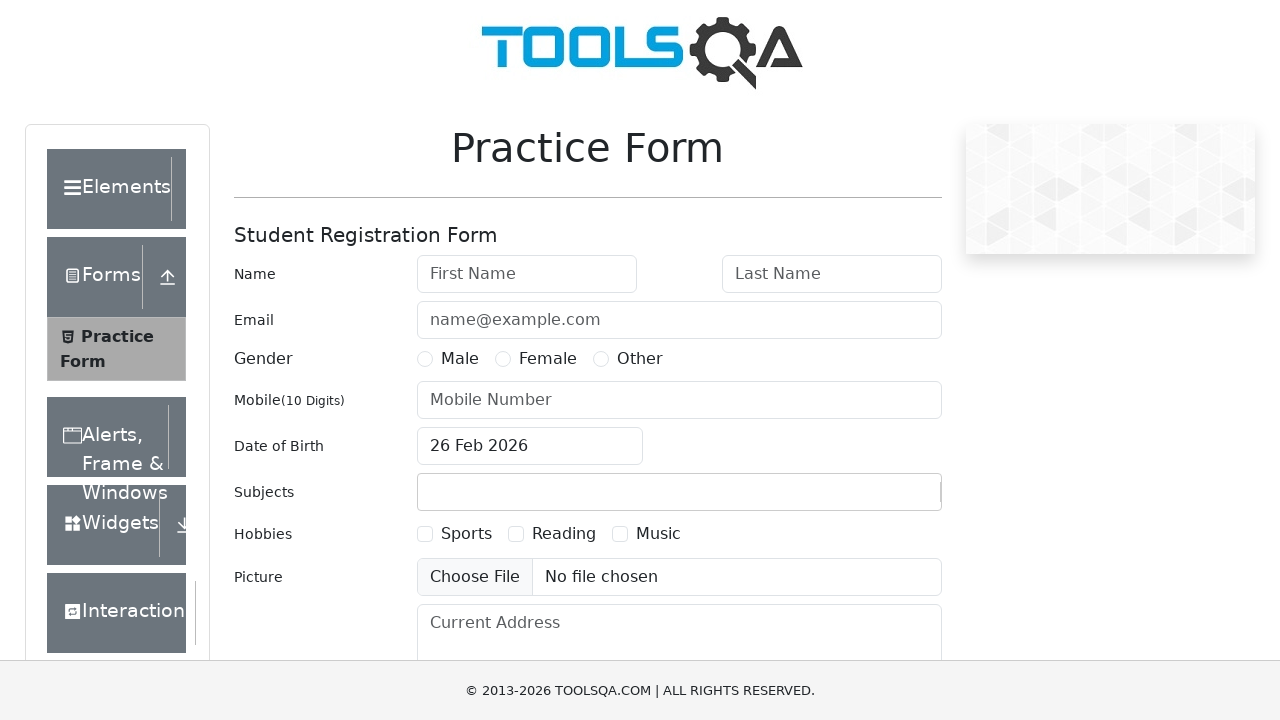

Filled first name field with 'Mirajul' on input#firstName
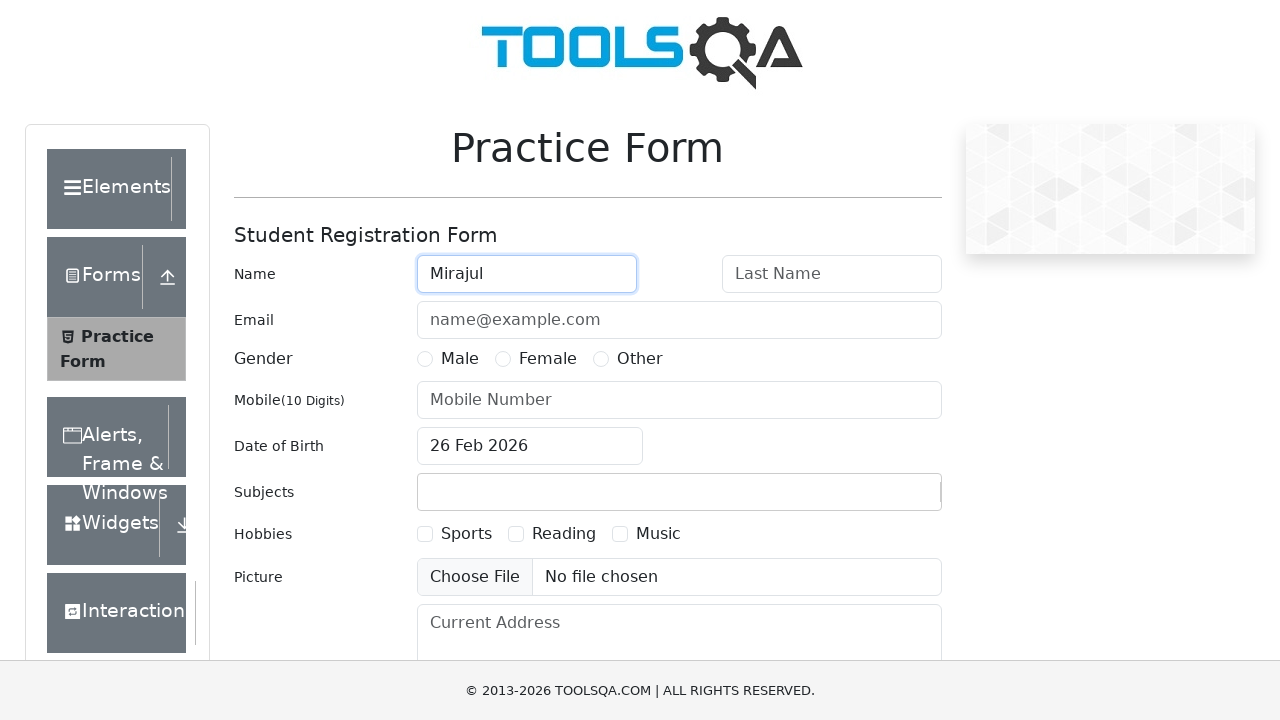

Filled last name field with 'Islam' on input#lastName
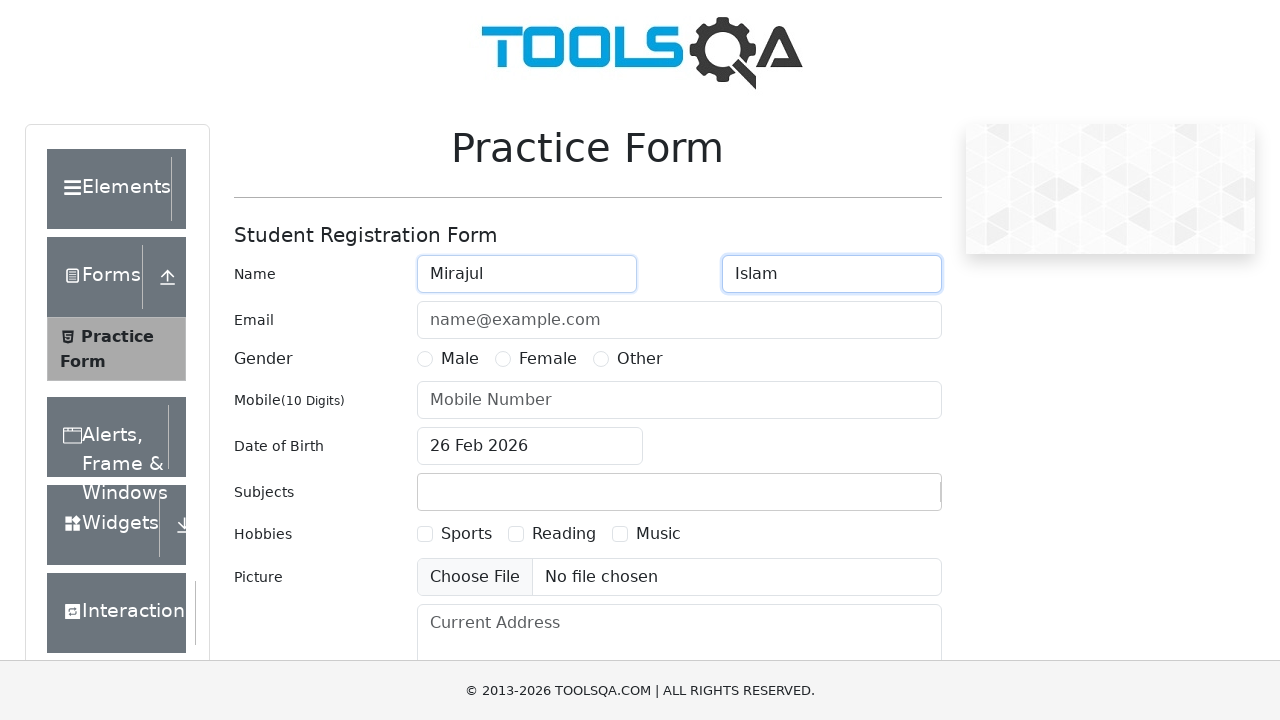

Filled email field with 'testuser847@example.com' on input#userEmail
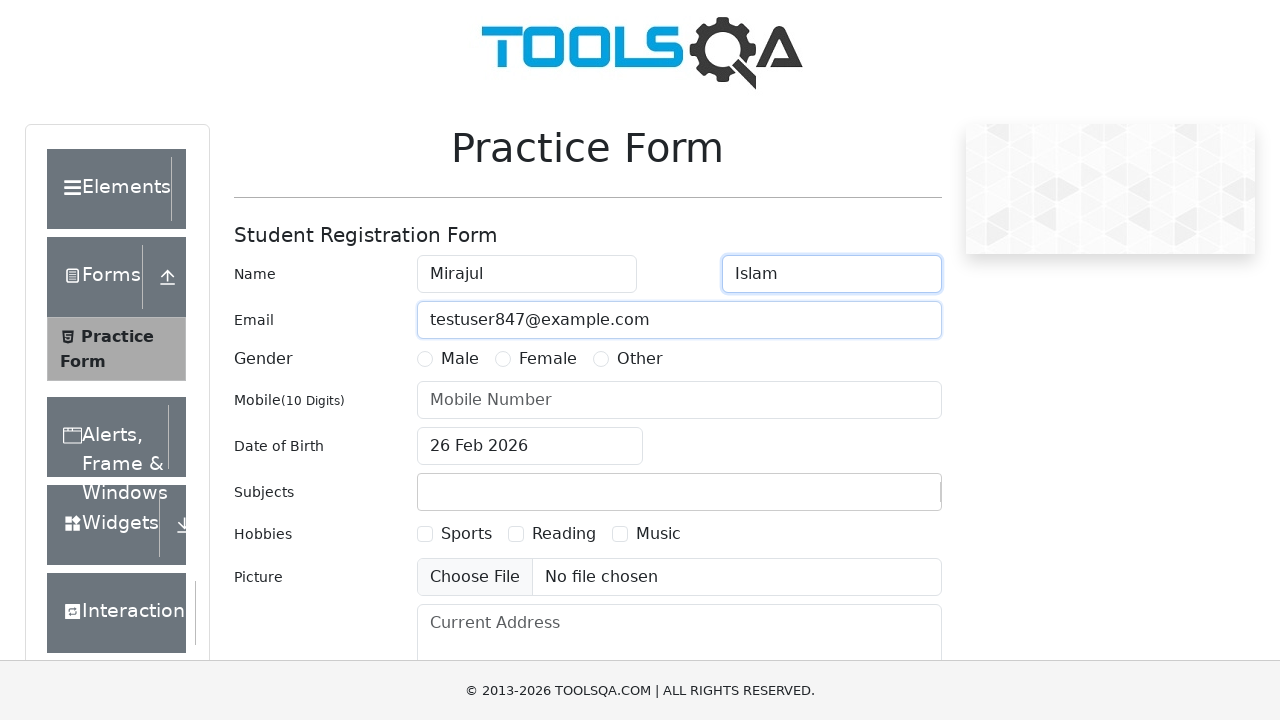

Filled subjects field with 'Computer Science' on input#subjectsInput
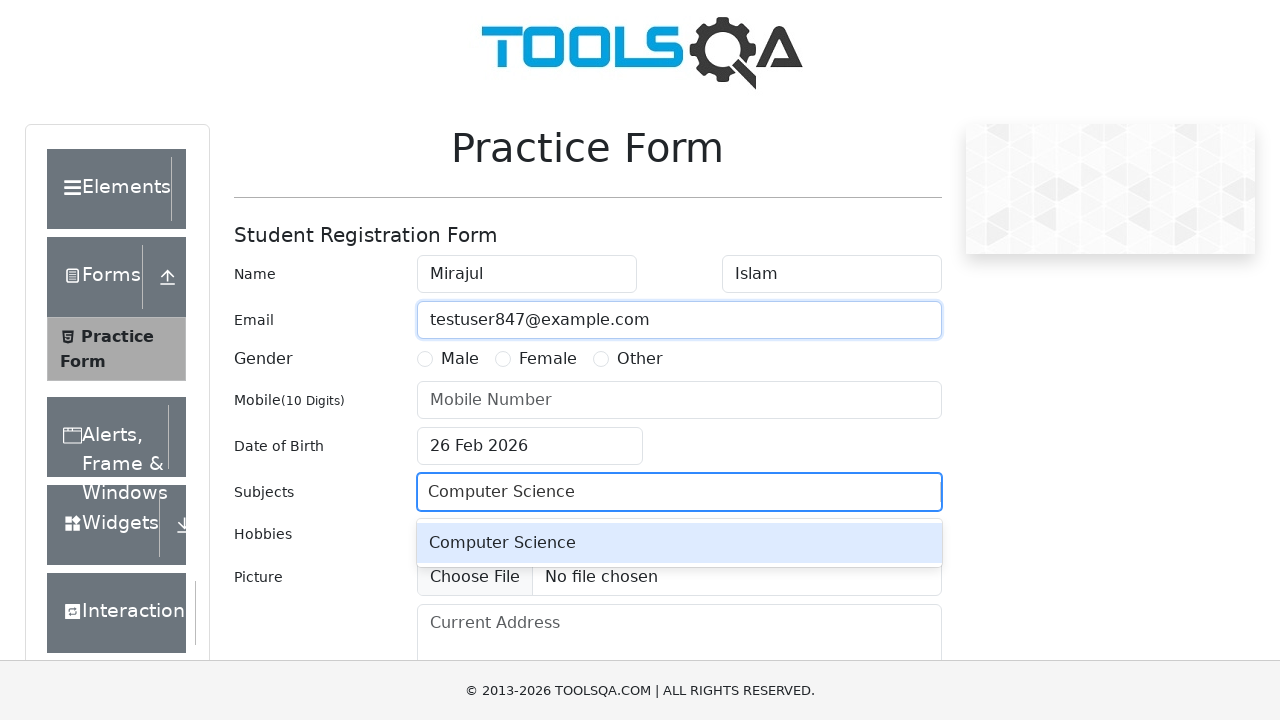

Filled current address field with '123 Test Street, Test City, Test Country' on textarea#currentAddress
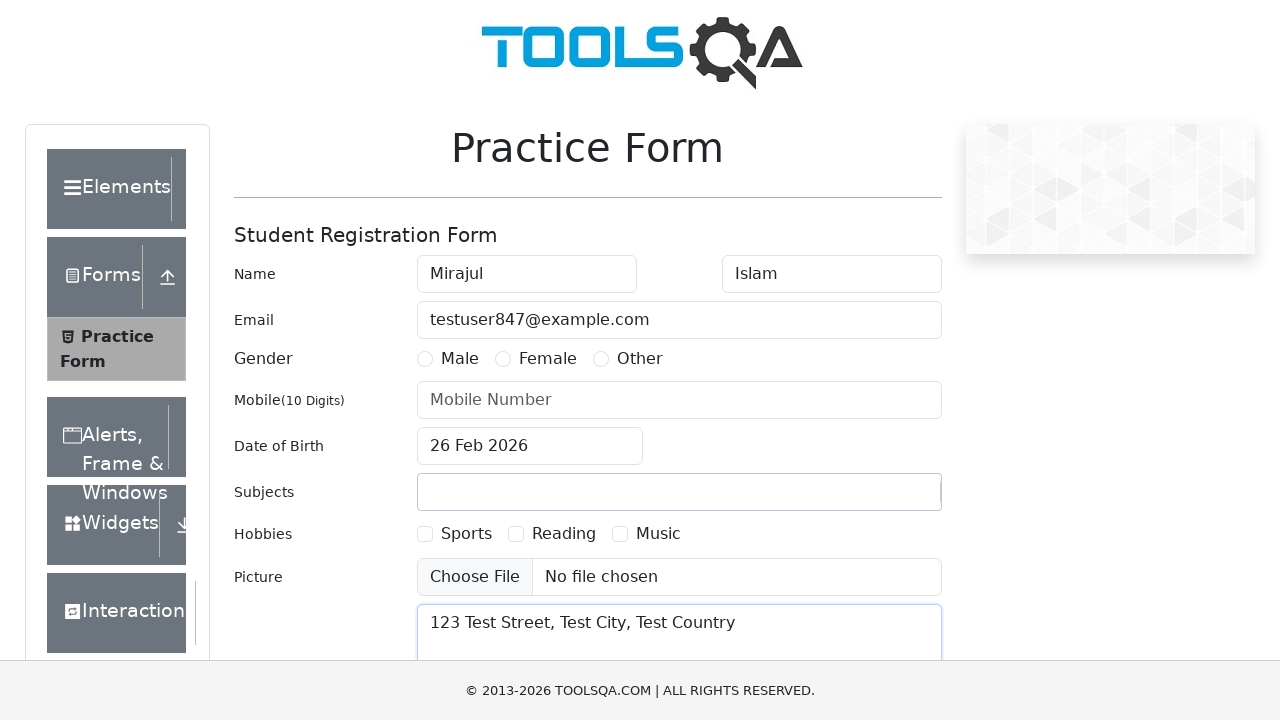

Selected 'Male' gender option at (460, 359) on label:has-text('Male')
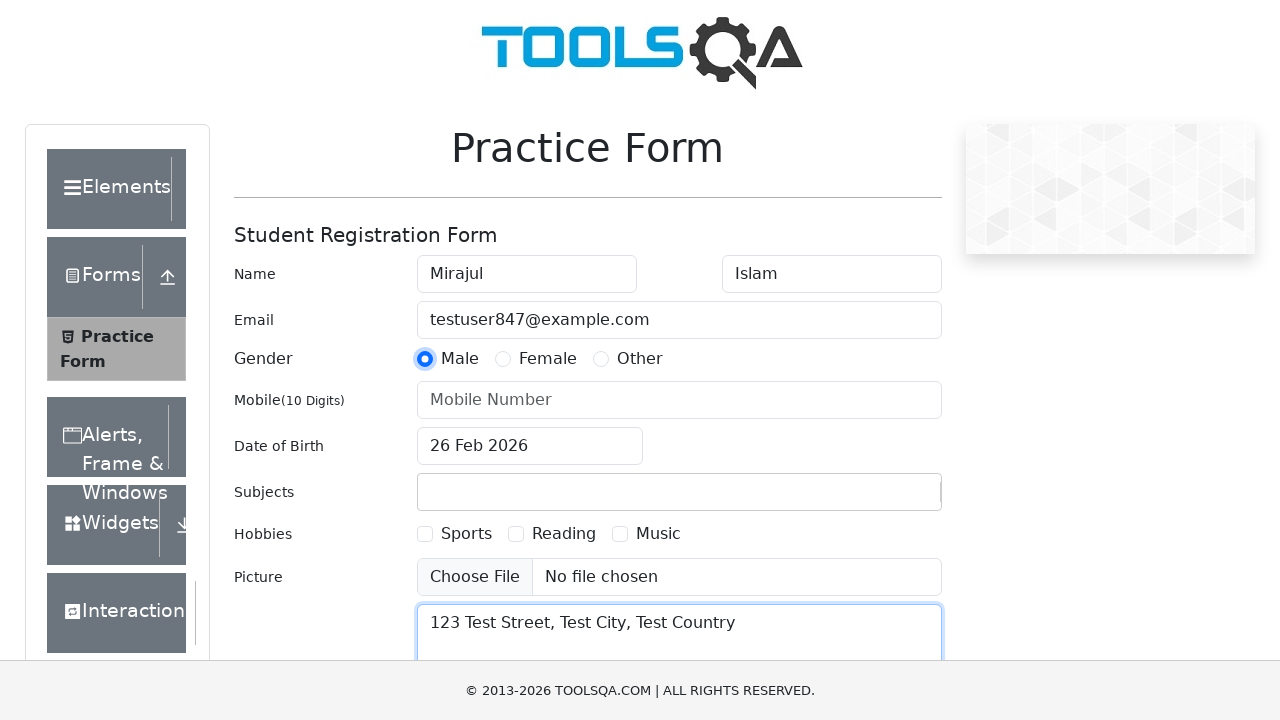

Checked 'Reading' hobby checkbox at (564, 534) on label:has-text('Reading')
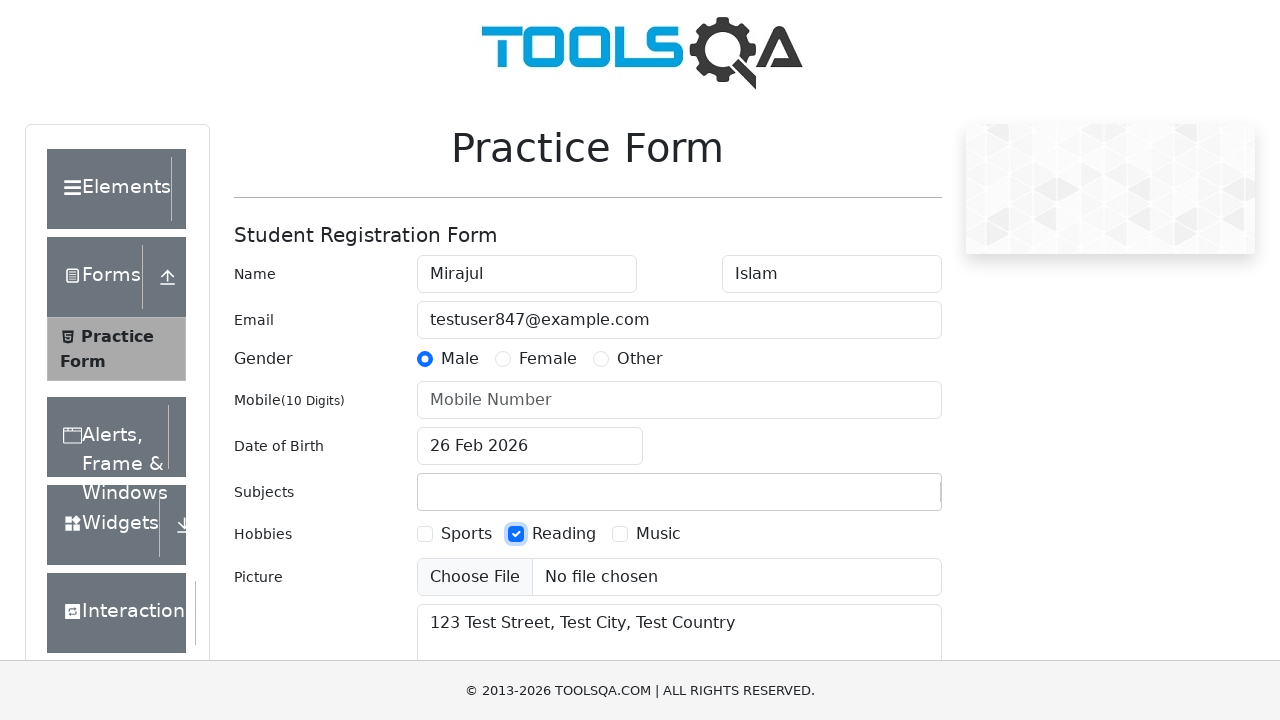

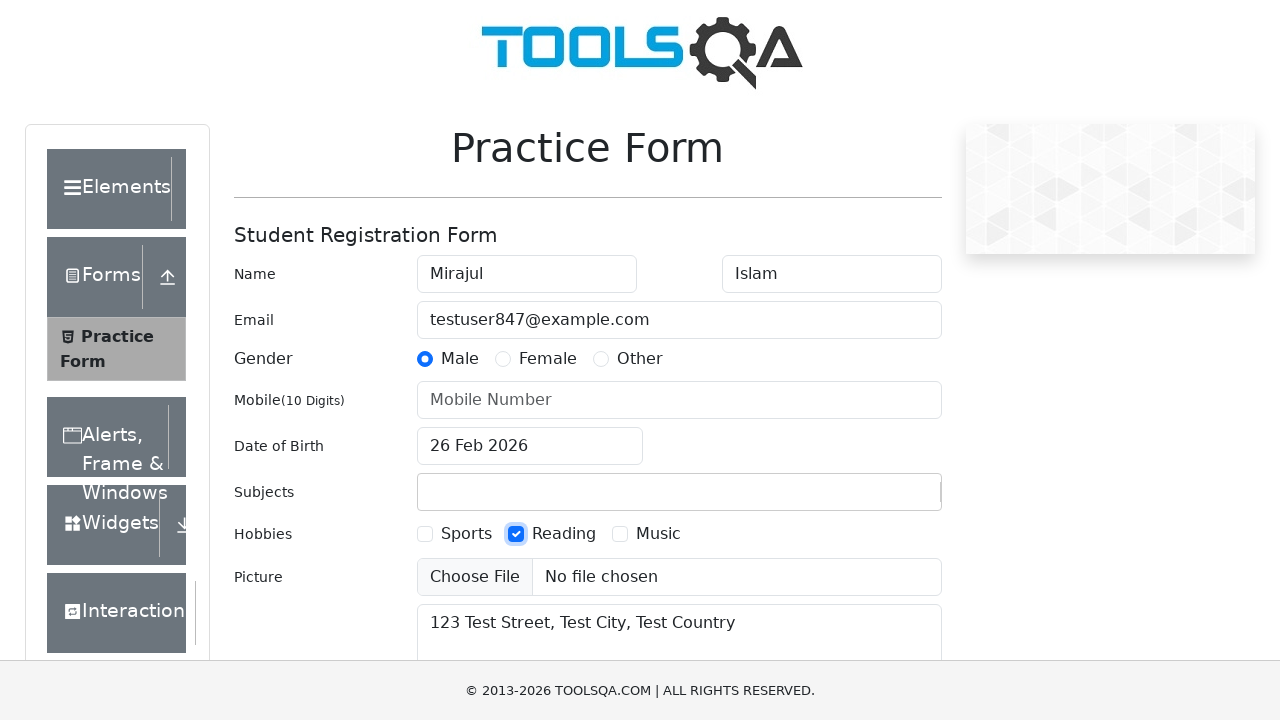